Tests page scrolling functionality by scrolling down to different positions on the Dell website

Starting URL: https://www.dell.com/en-us

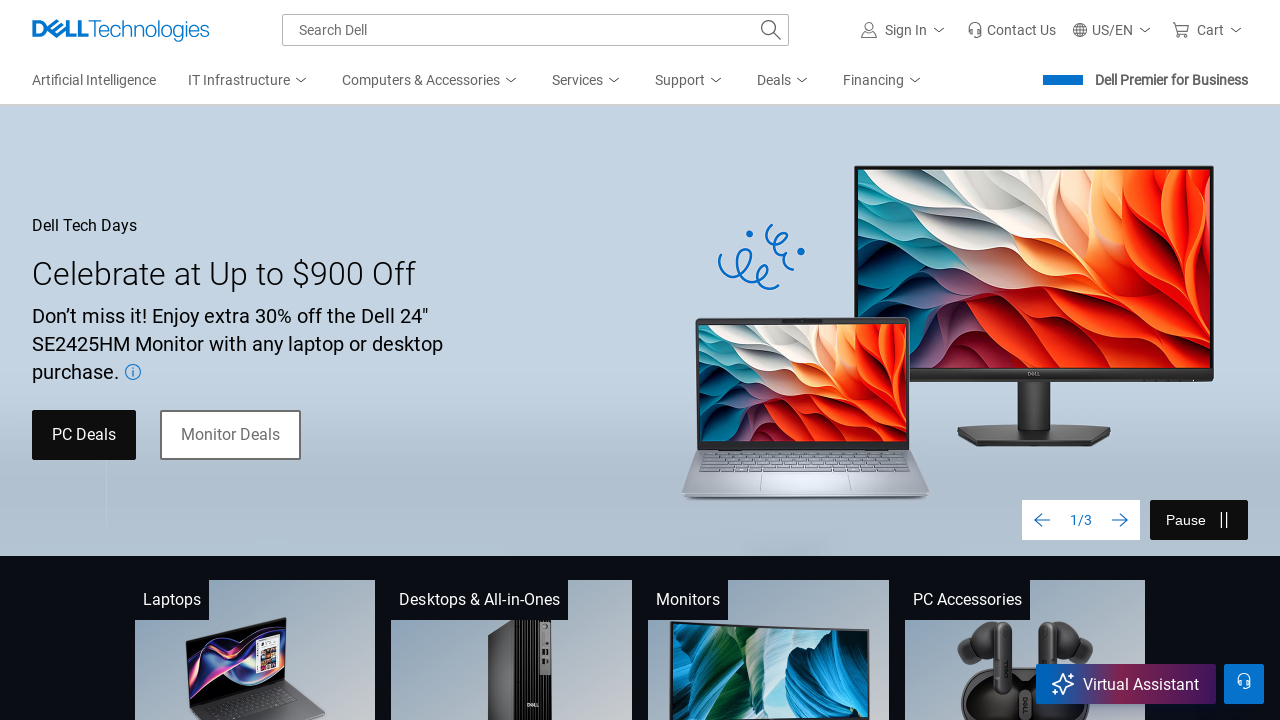

Scrolled down to position 5000 on Dell website
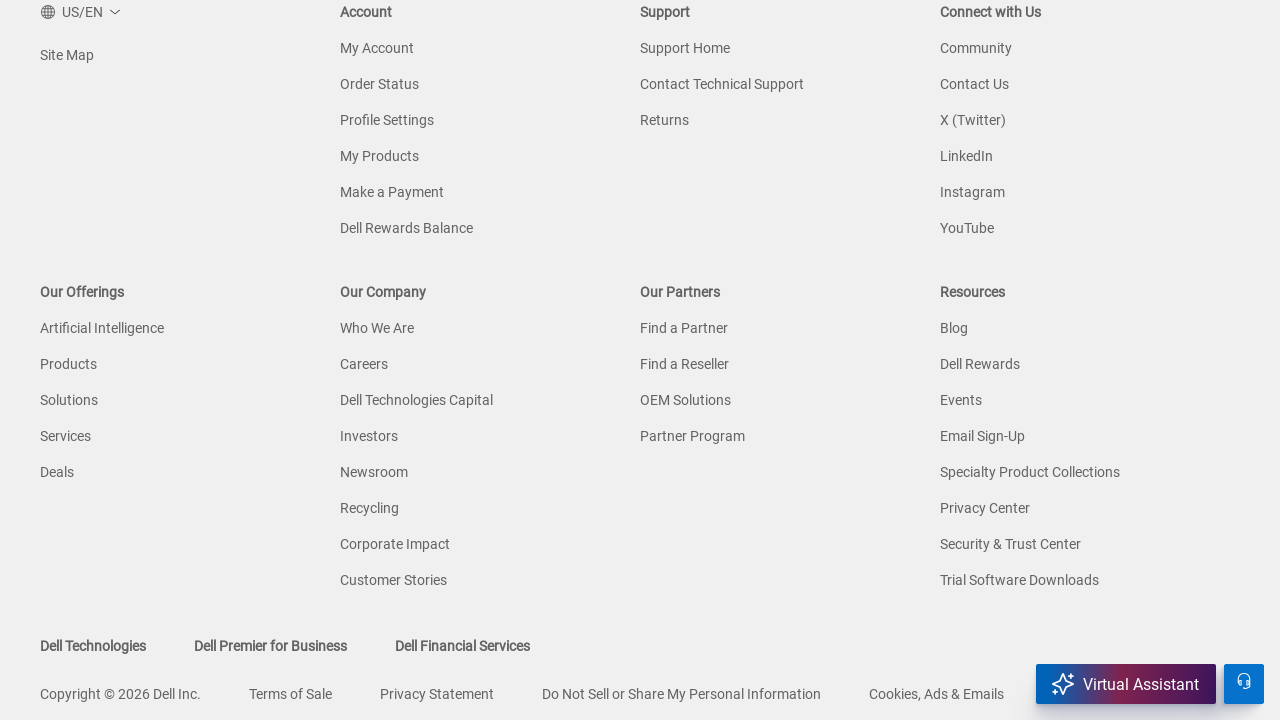

Waited 3 seconds for scroll animation to complete
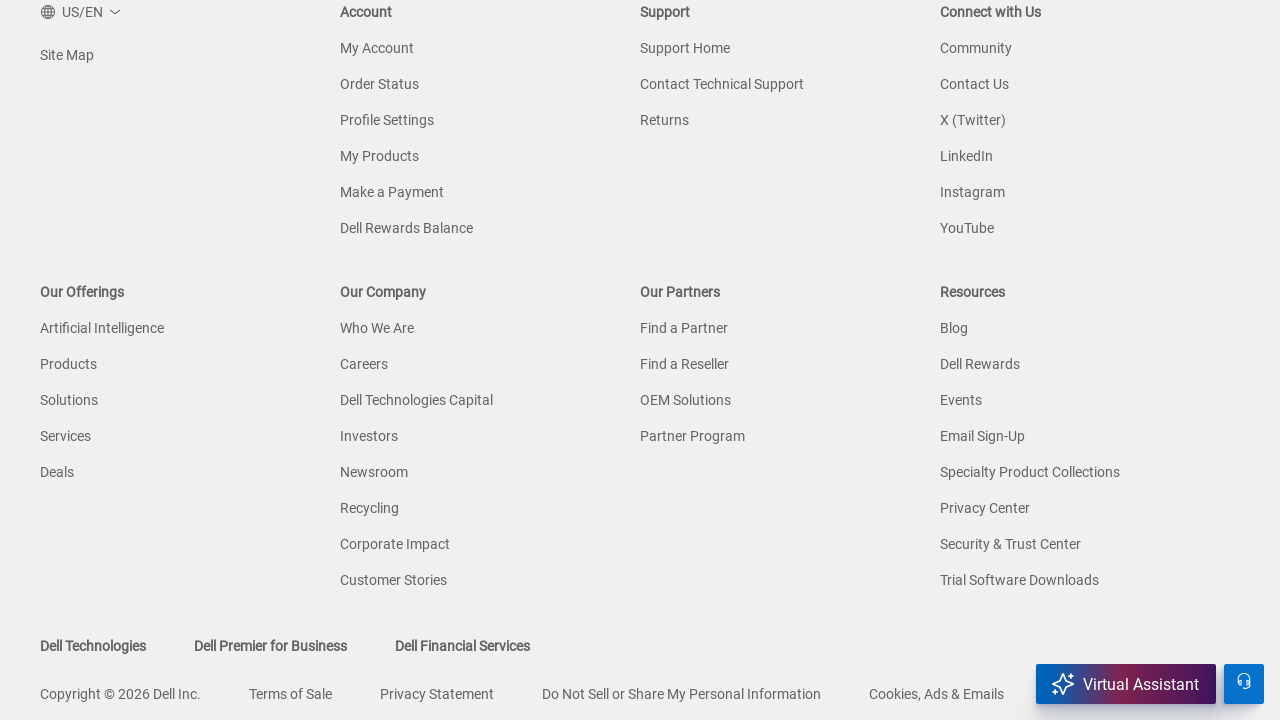

Scrolled up to position 3000 on the page
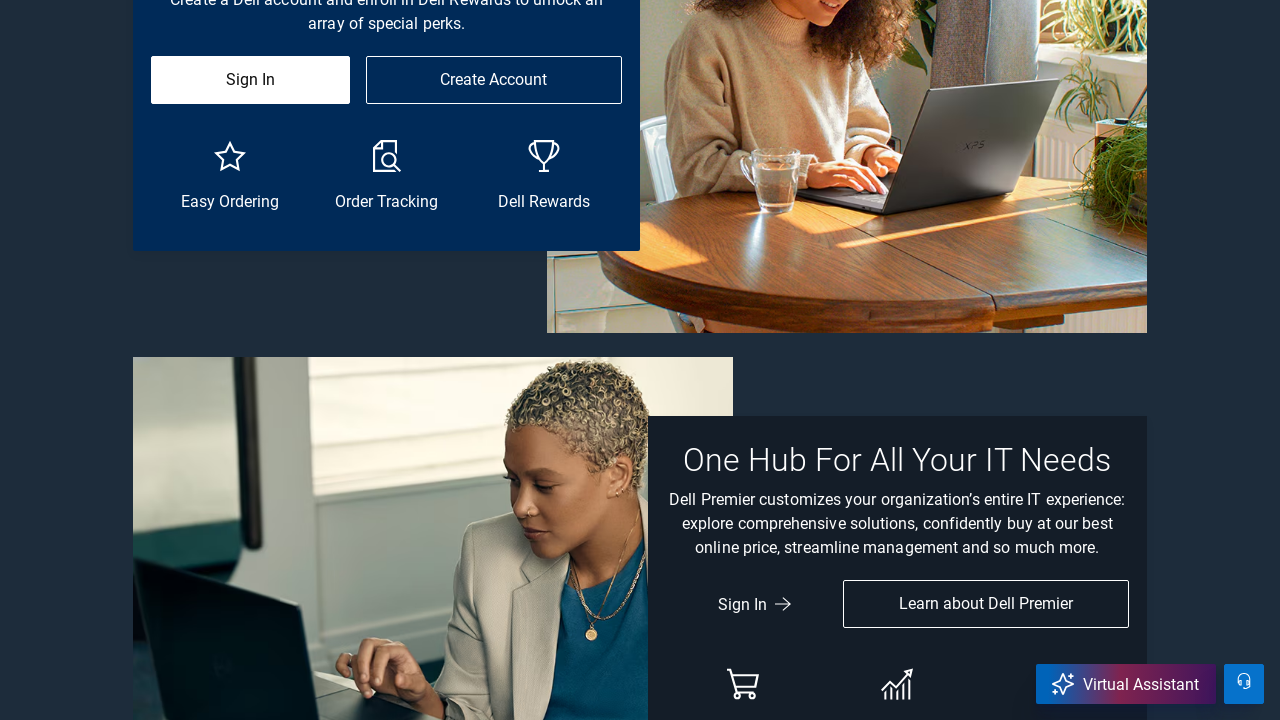

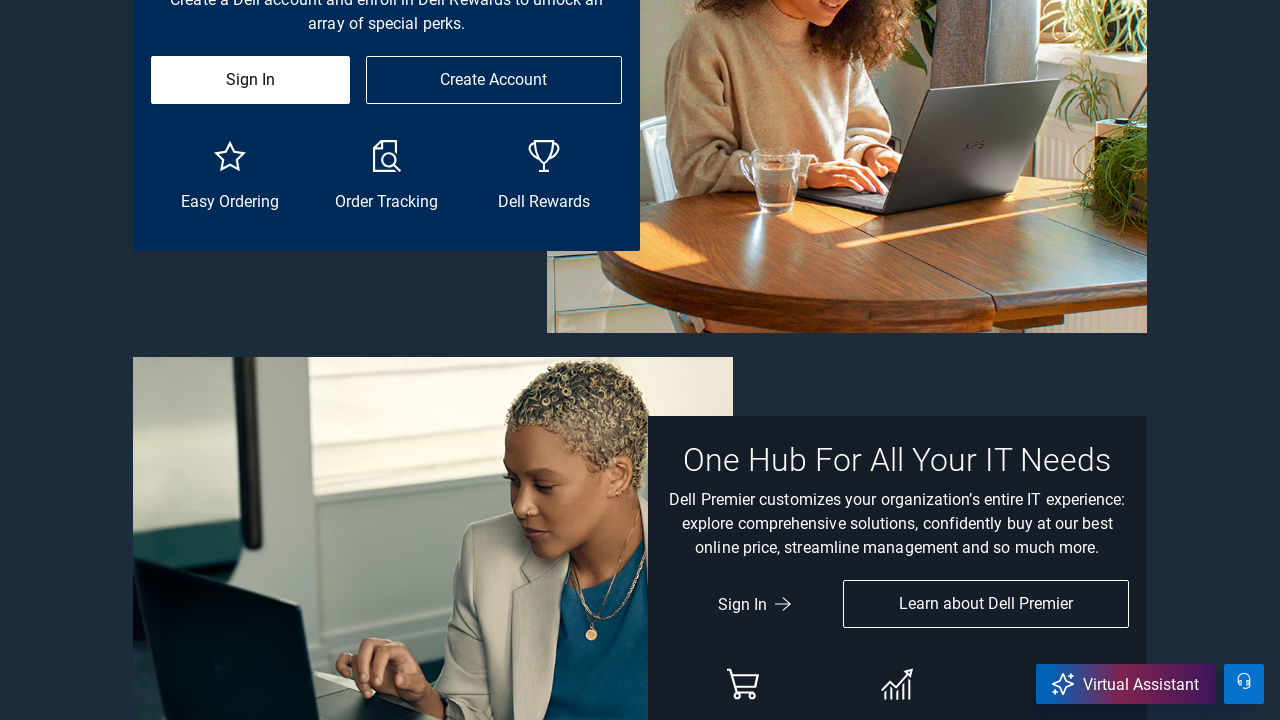